Tests alert handling by clicking a button that triggers an alert and then accepting the alert dialog

Starting URL: https://formy-project.herokuapp.com/switch-window

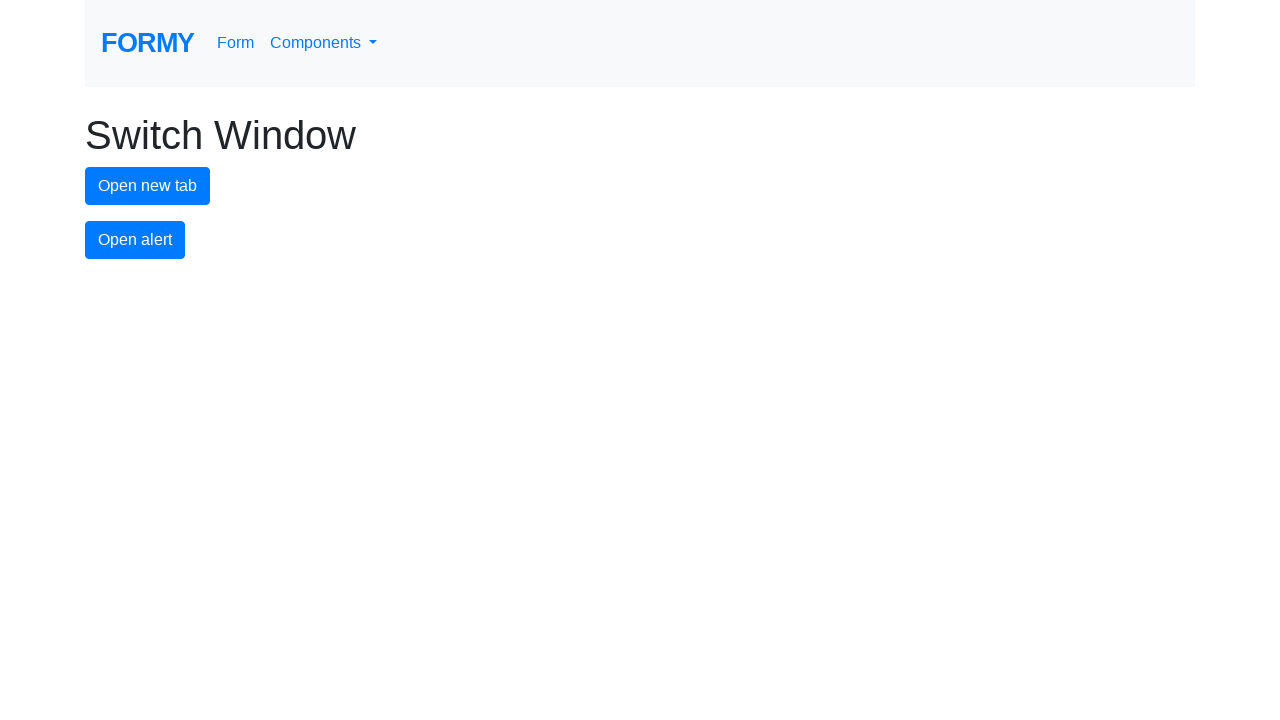

Set up dialog handler to accept alerts
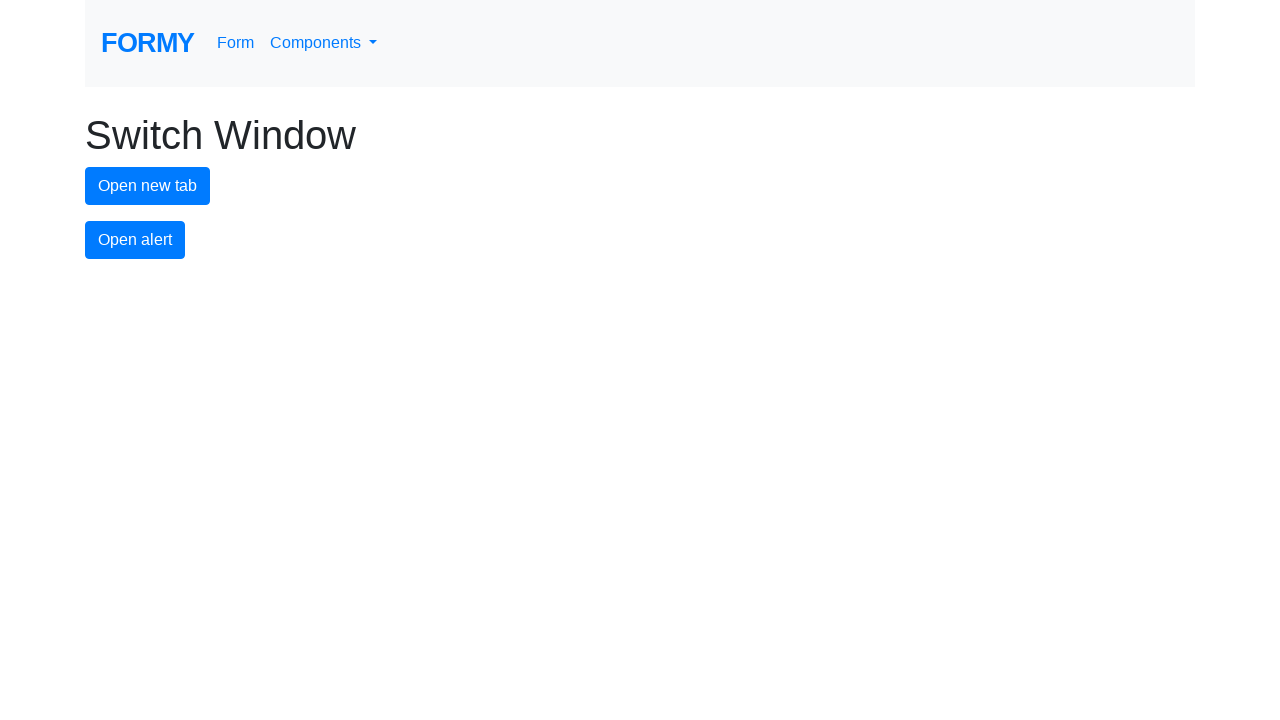

Clicked alert button to trigger alert dialog at (135, 240) on #alert-button
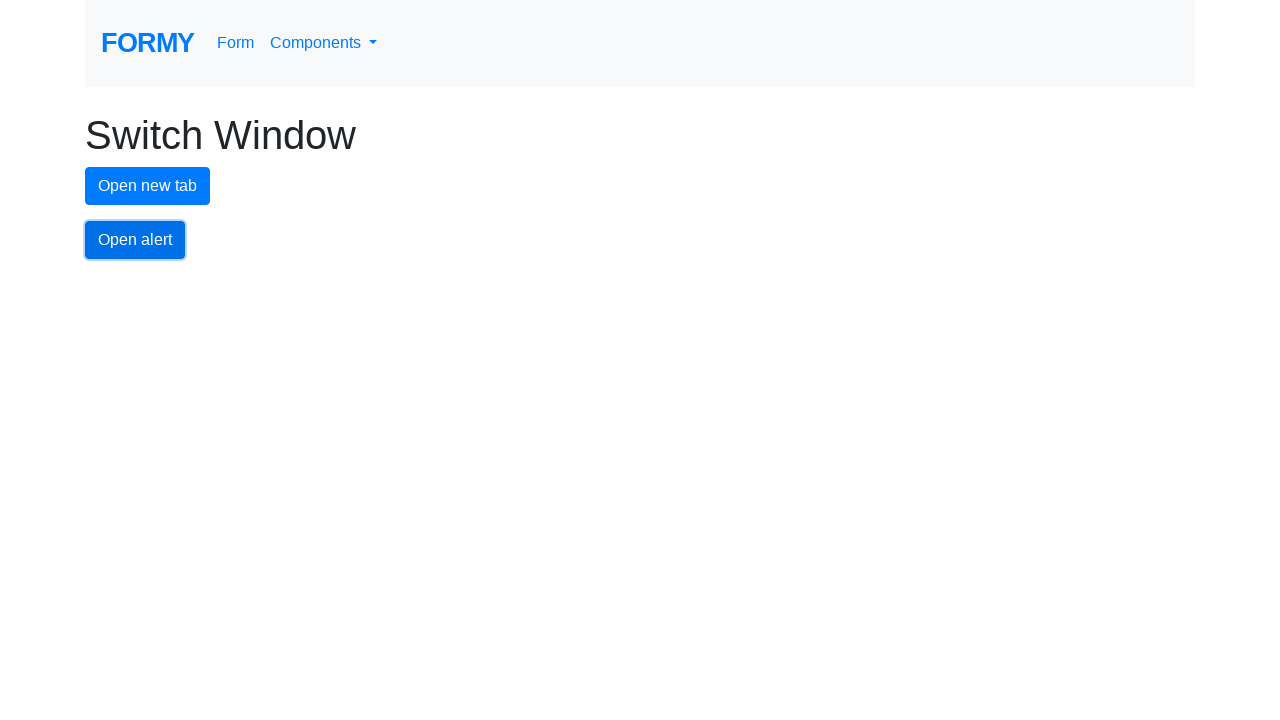

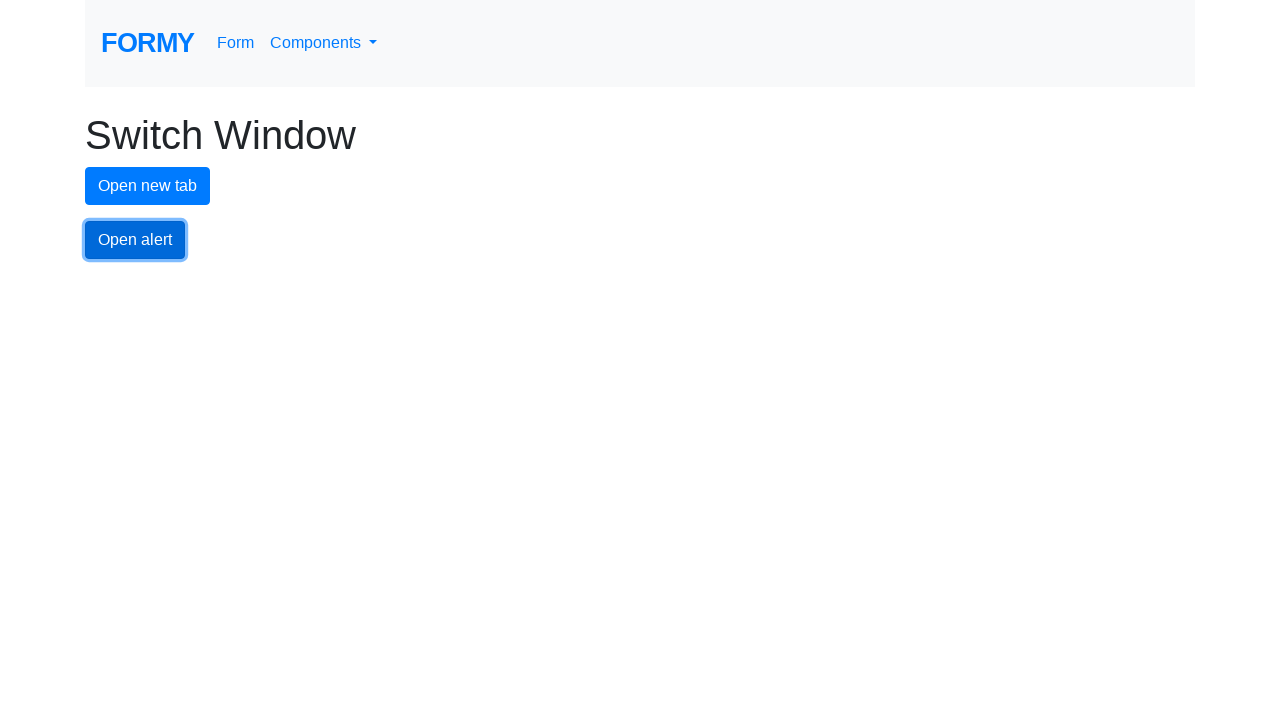